Tests the Hovers page by hovering over the second figure element and clicking the 'View profile' link to navigate to user 2's profile.

Starting URL: https://the-internet.herokuapp.com/

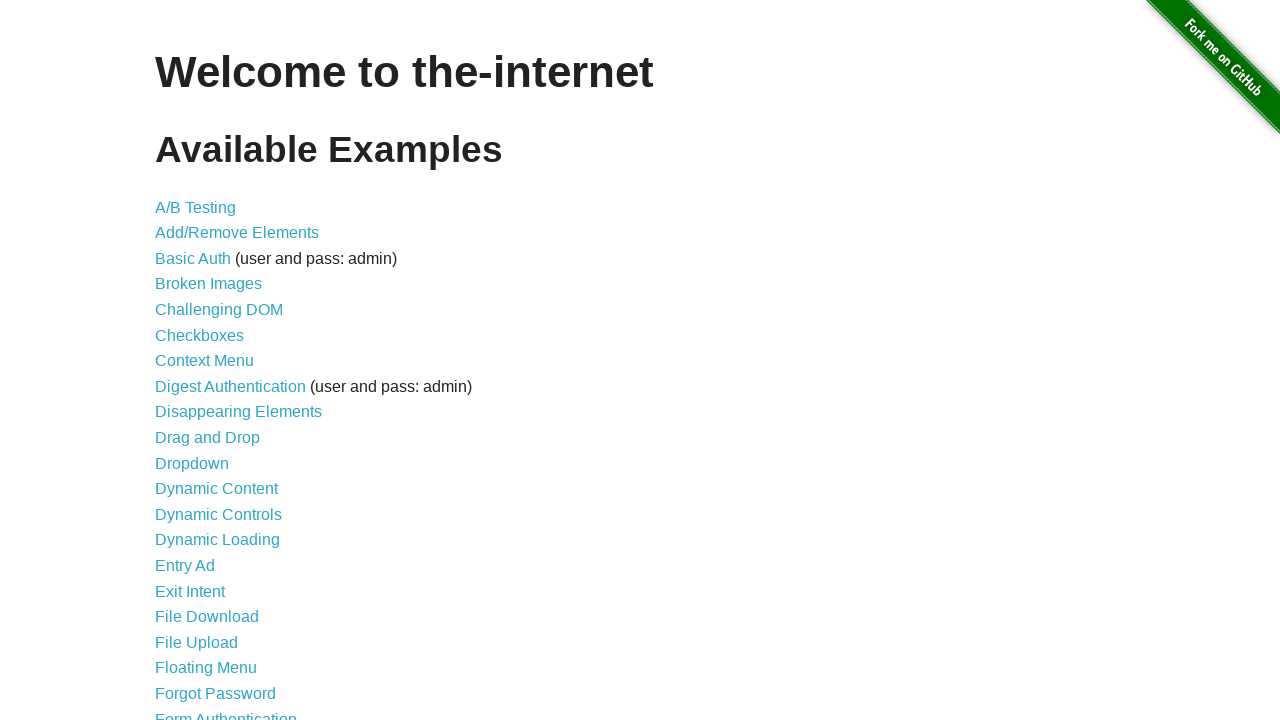

Clicked on Hovers link at (180, 360) on xpath=//*[contains(text(),'Hovers')]
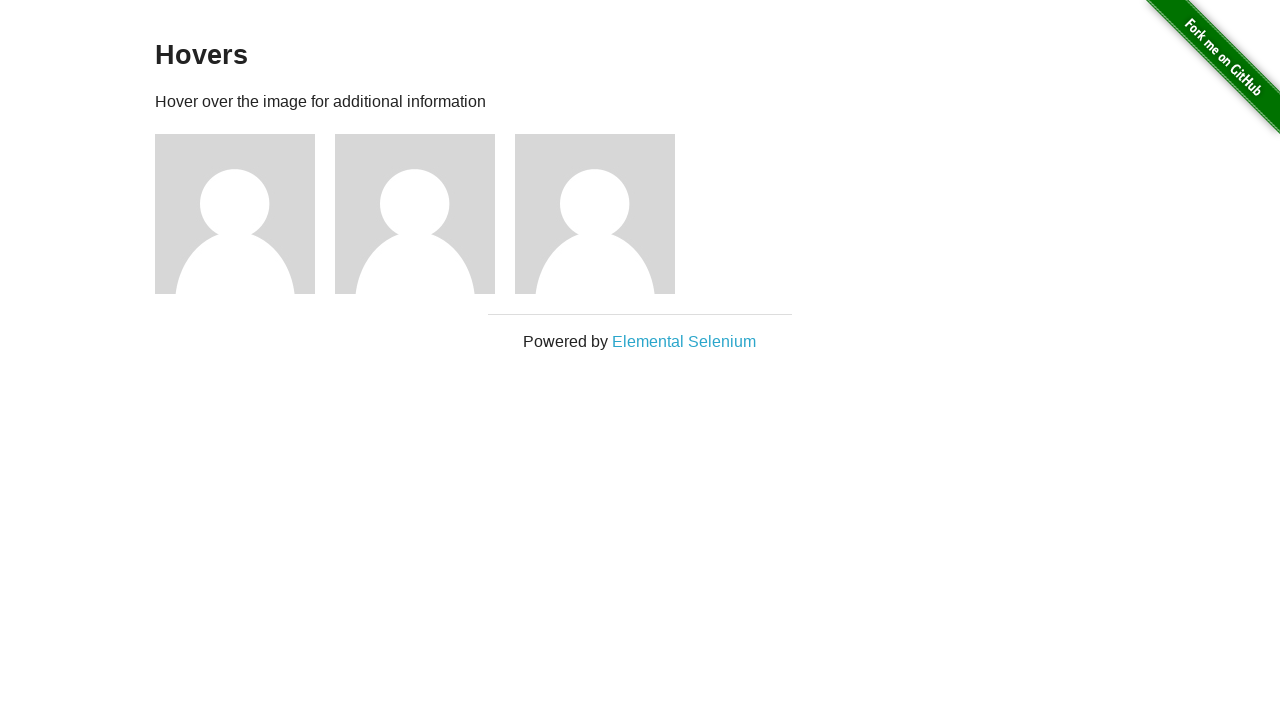

Navigation to Hovers page completed
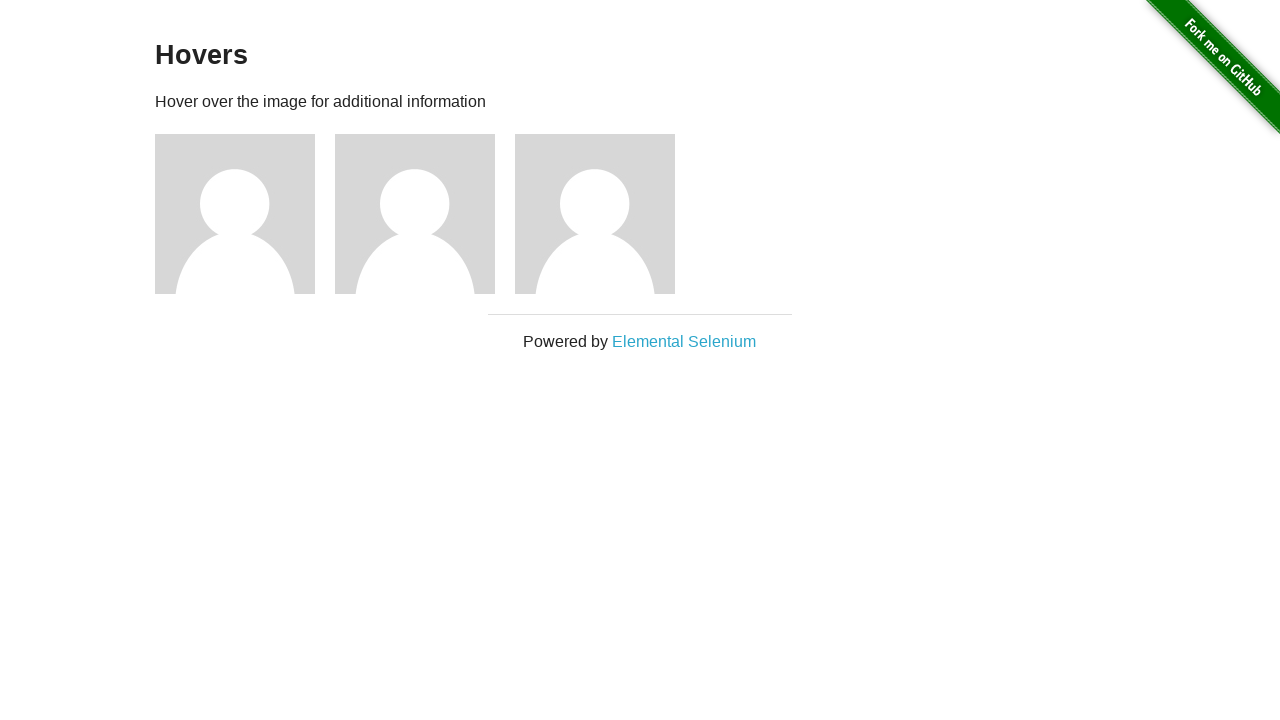

Page title loaded
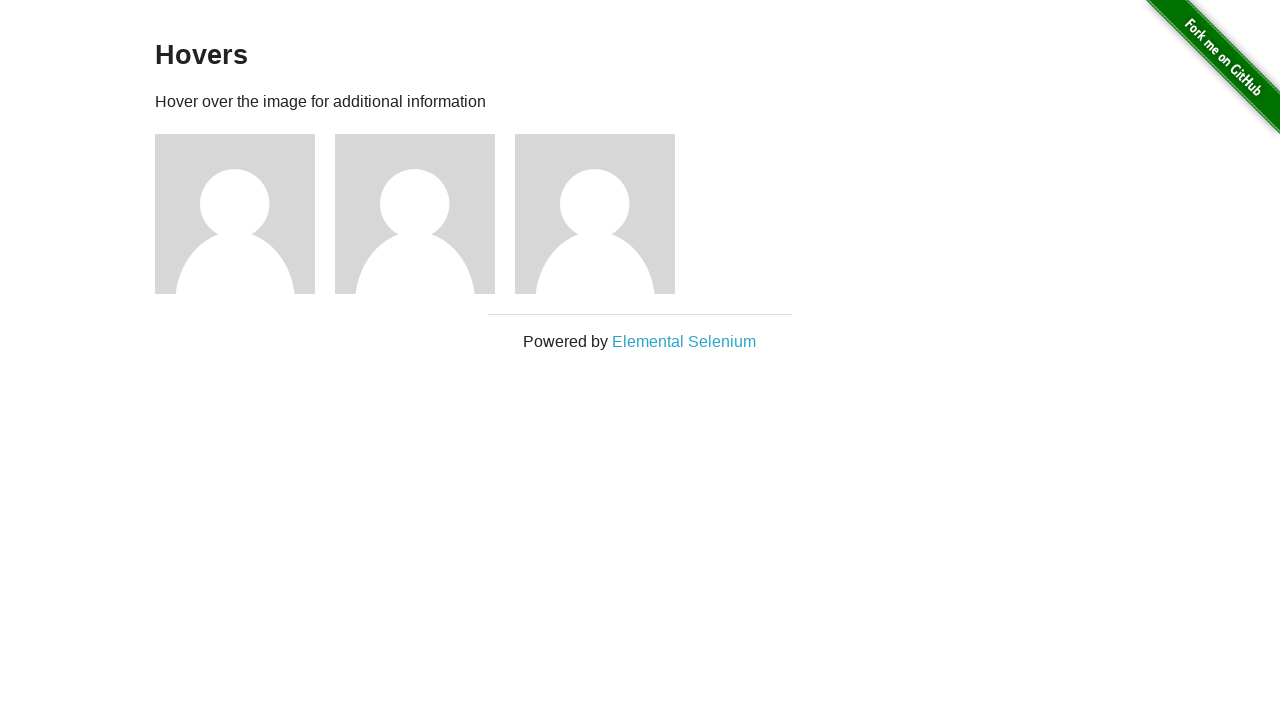

Hovered over the second figure element at (425, 214) on (//div[@class='figure'])[2]
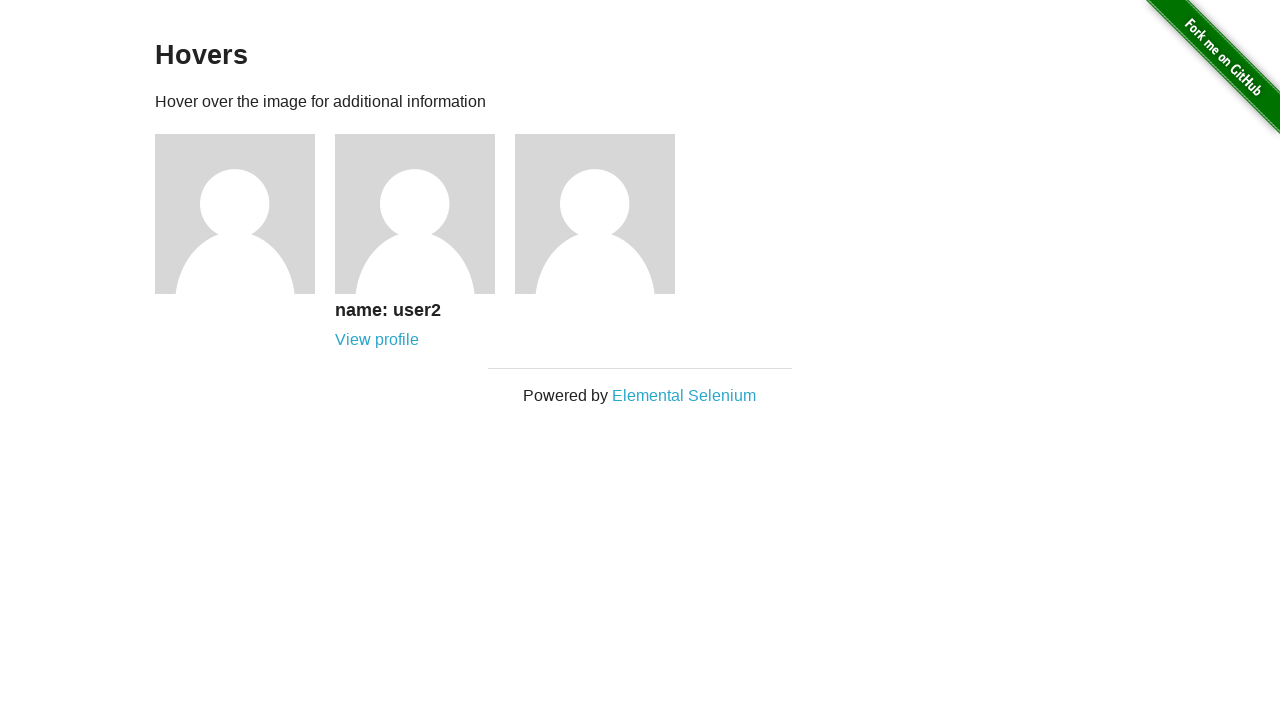

Clicked View profile link for second user at (377, 340) on (//*[contains(text(),'View profile')])[2]
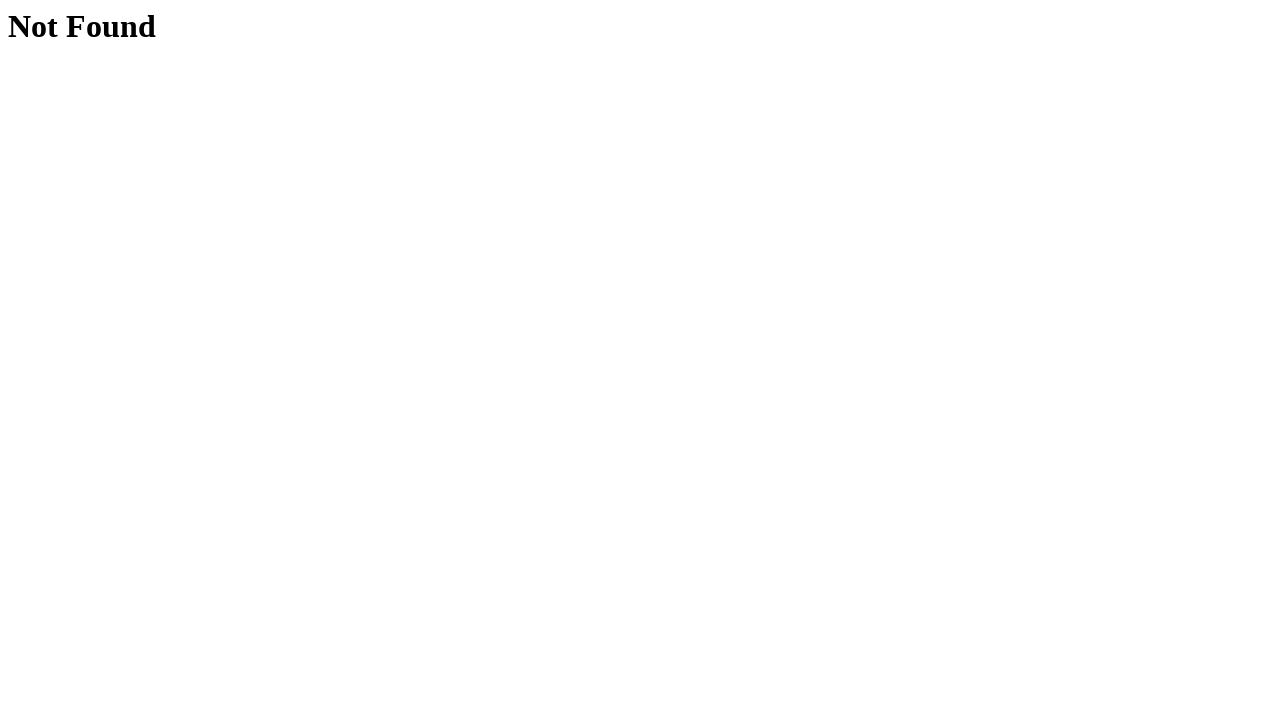

Navigation to user 2 profile completed
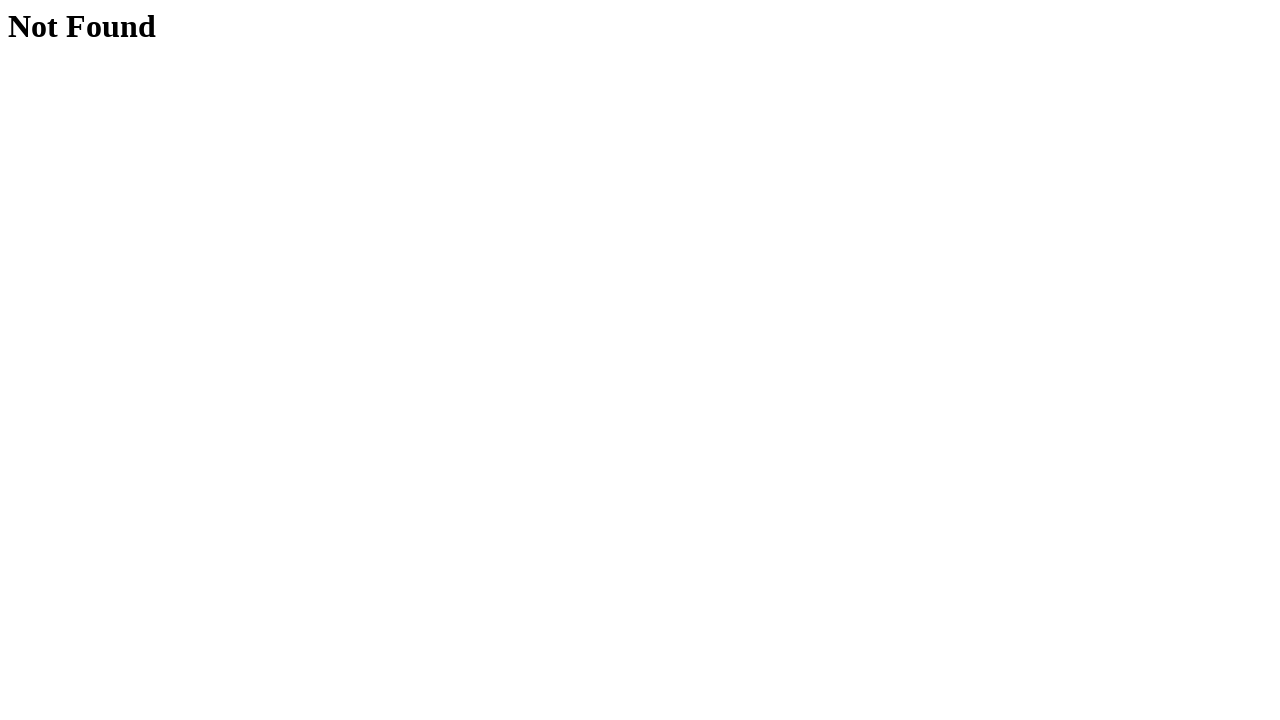

User profile page title loaded
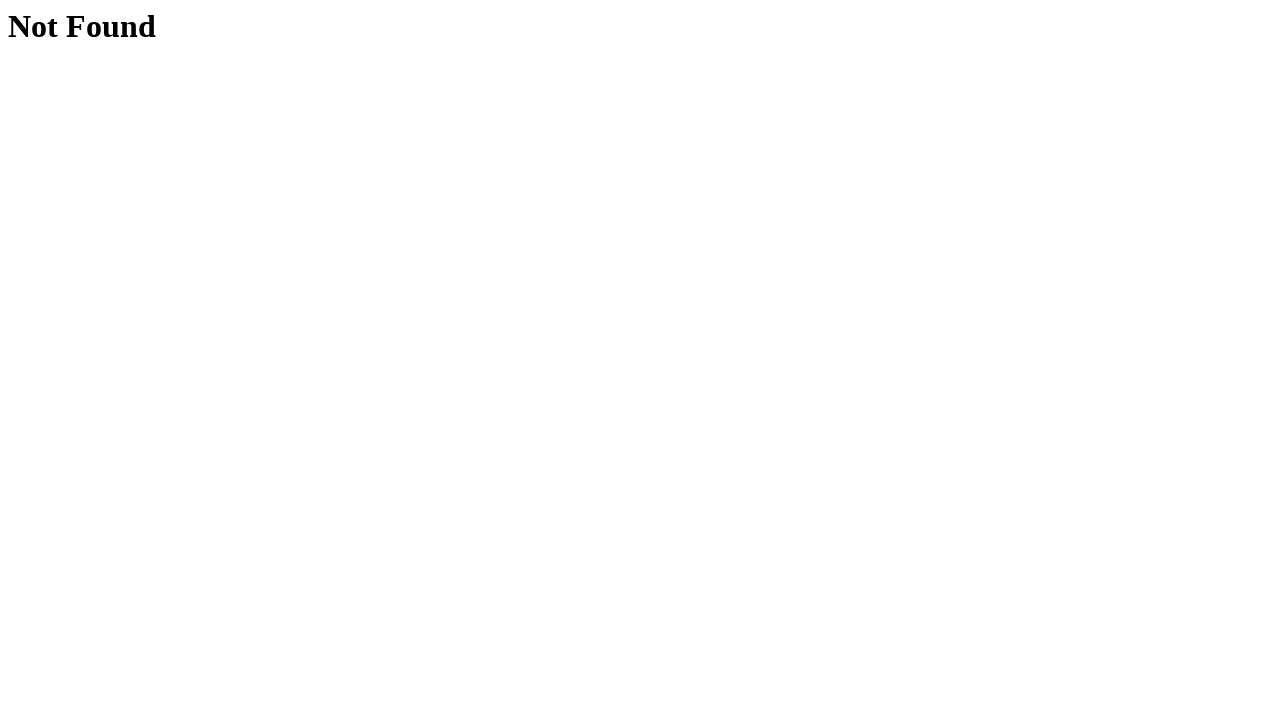

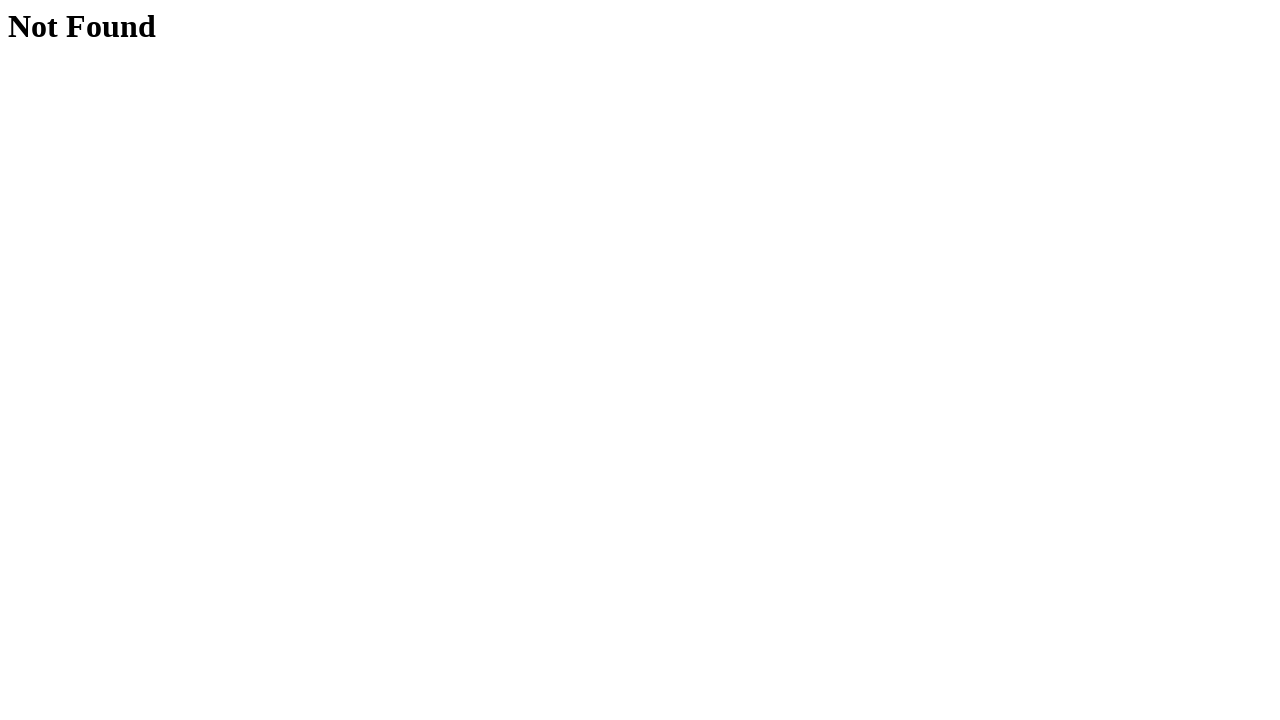